Tests drag and drop functionality by dragging element A and dropping it onto element B

Starting URL: https://the-internet.herokuapp.com/drag_and_drop

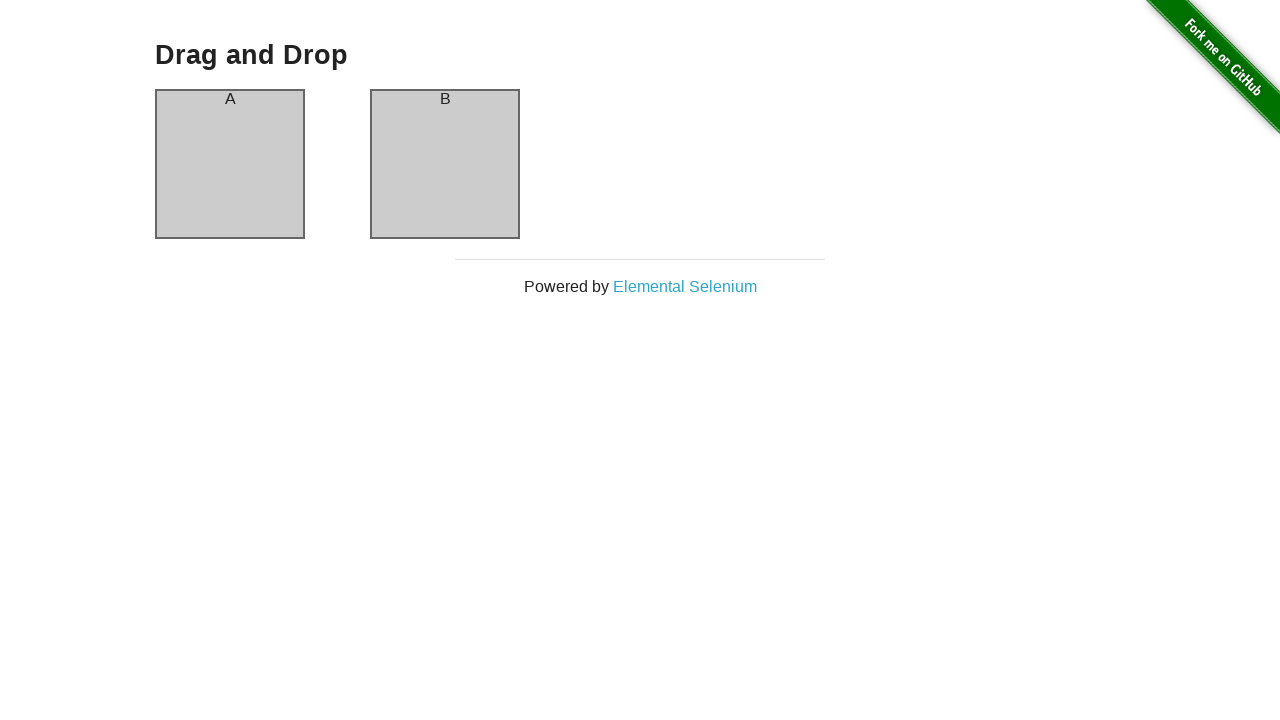

Located source element (column-a) for drag and drop
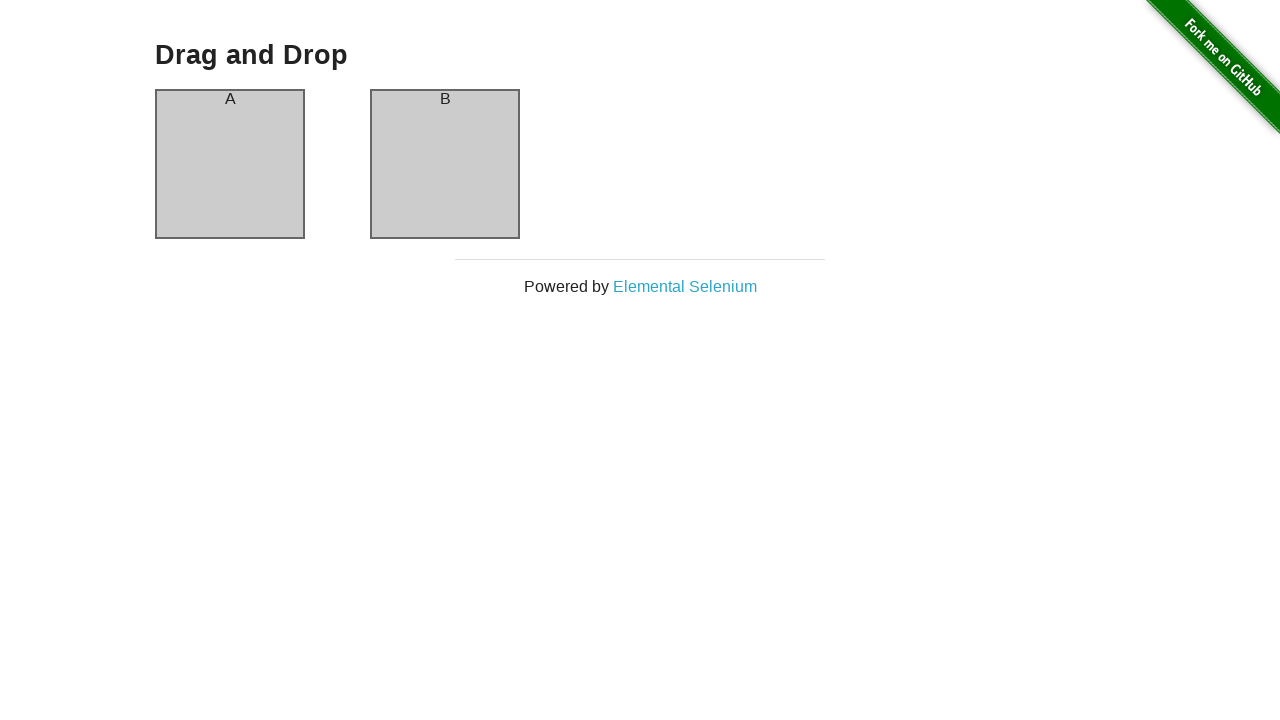

Located target element (column-b) for drag and drop
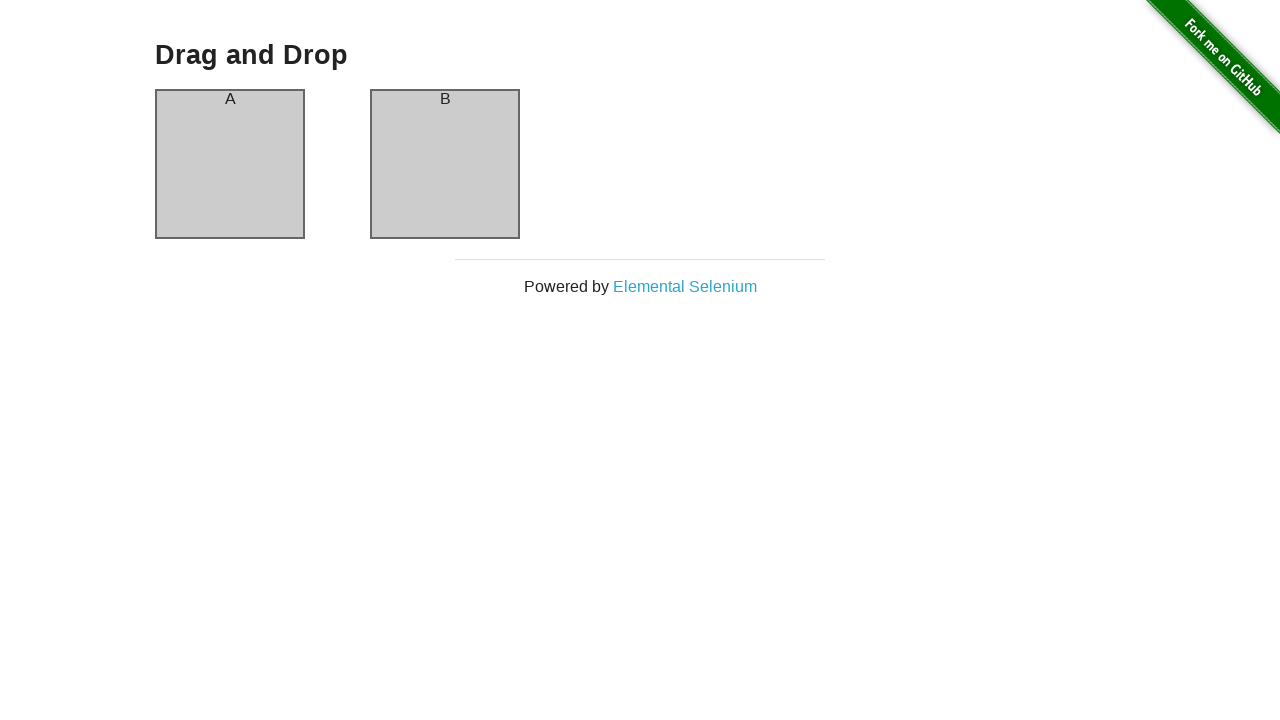

Dragged element A onto element B at (445, 164)
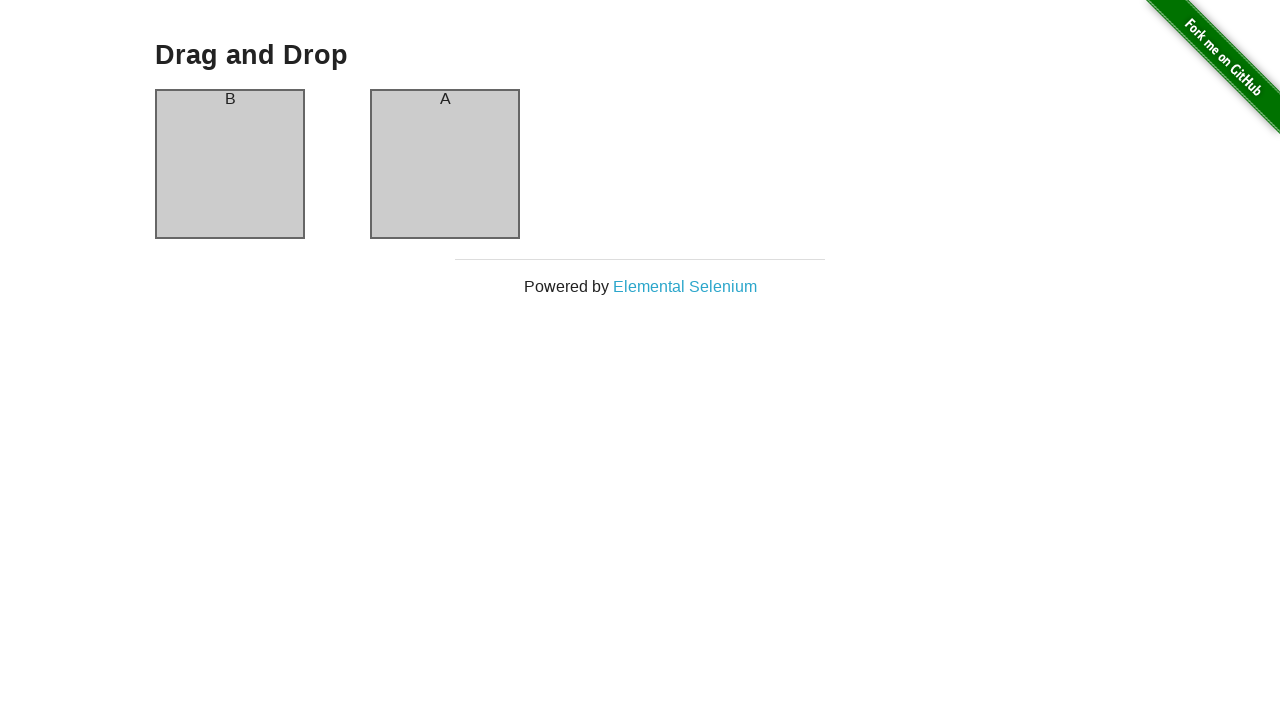

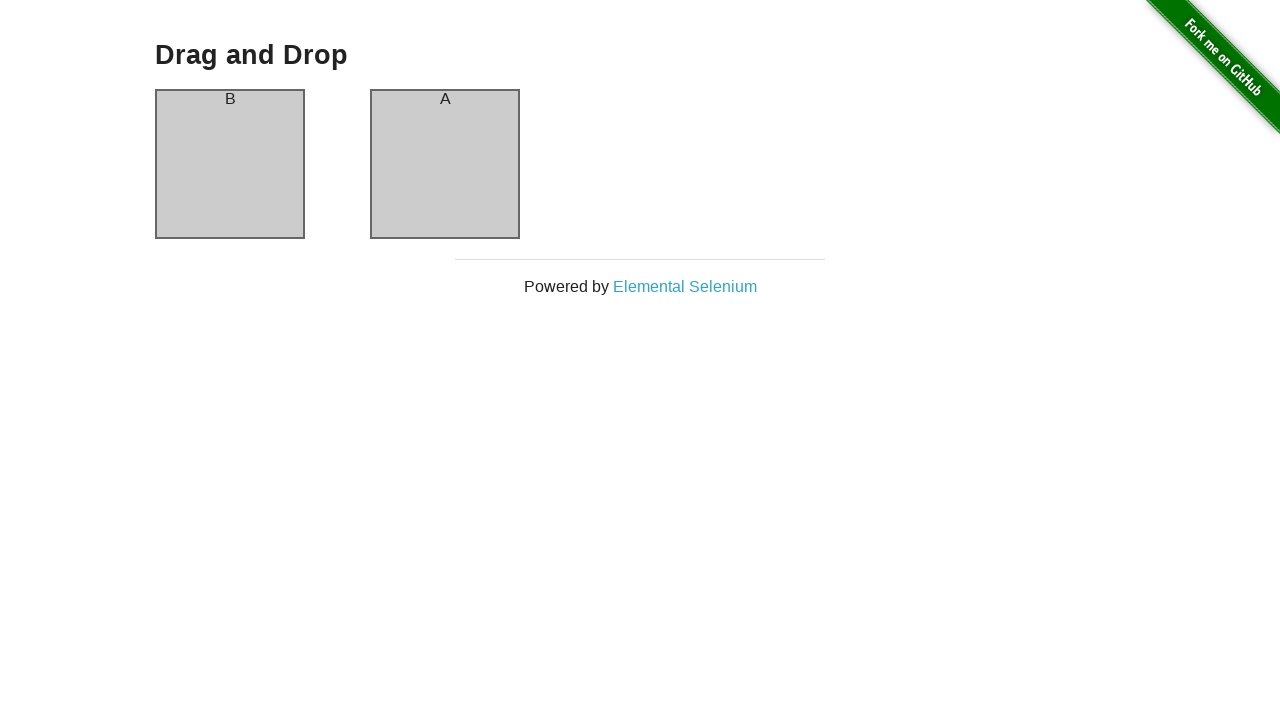